Clicks the second checkbox to uncheck it and verifies it becomes unchecked

Starting URL: http://the-internet.herokuapp.com/checkboxes

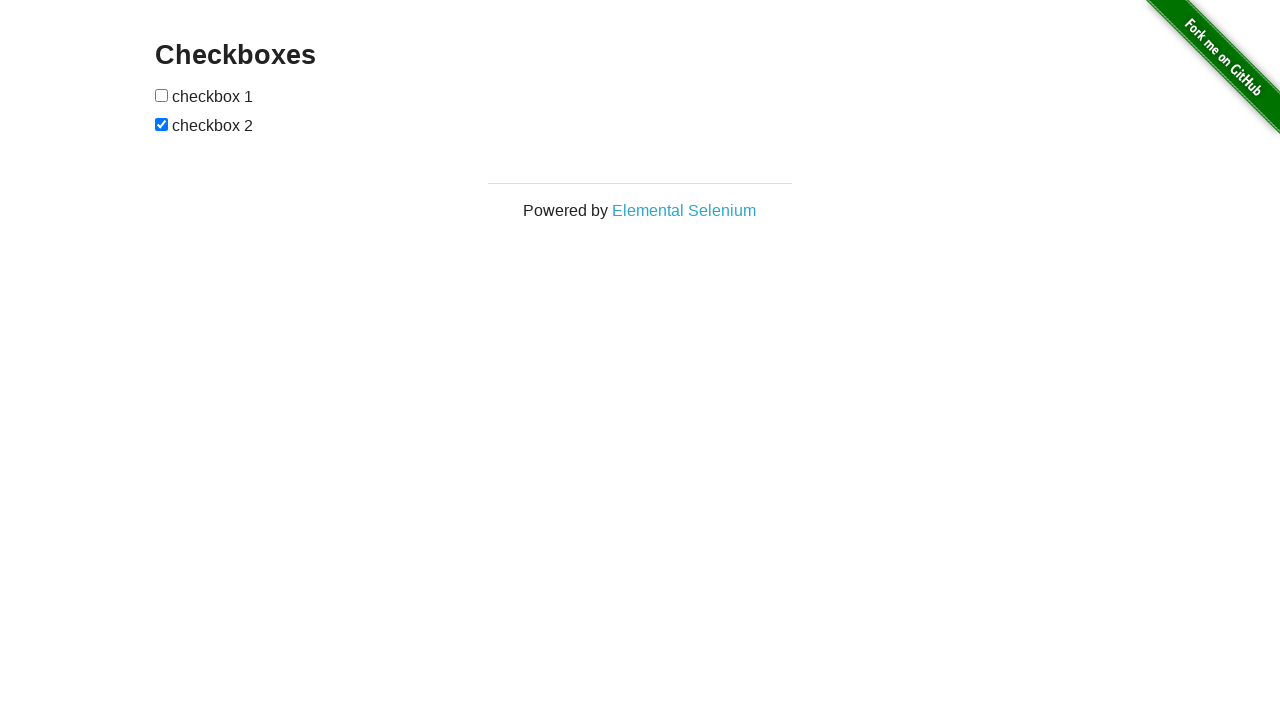

Located second checkbox element
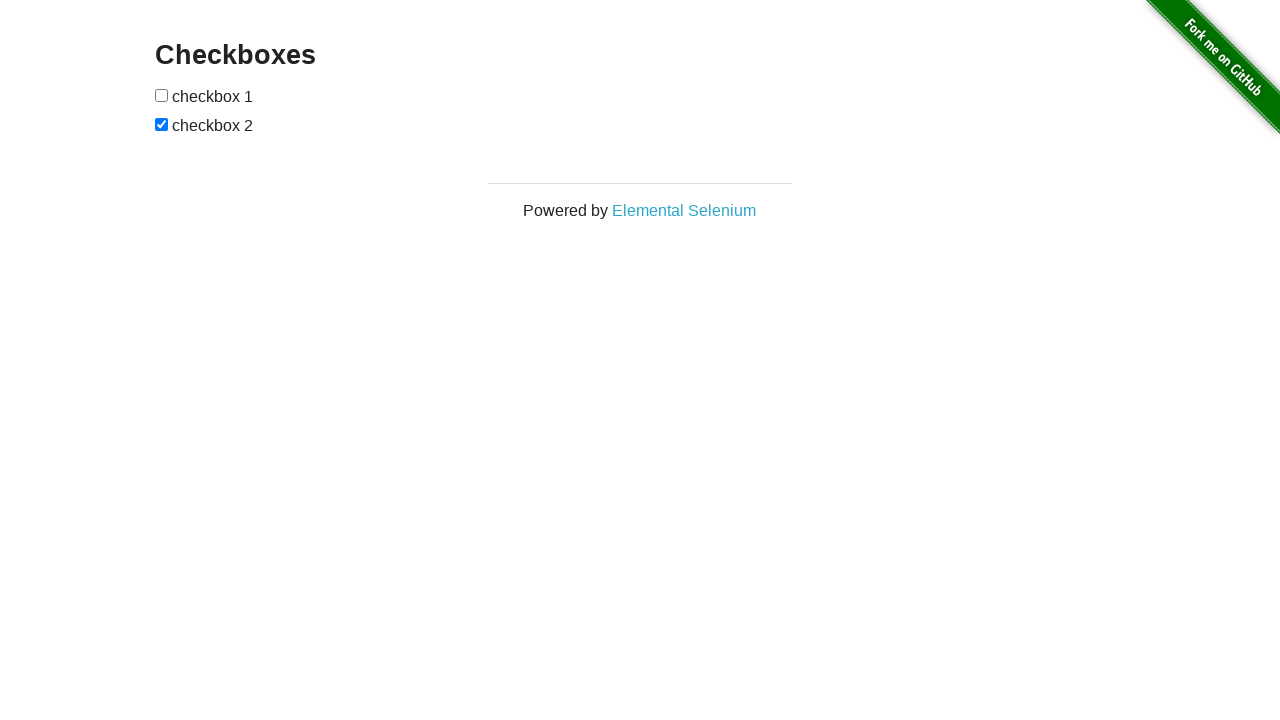

Clicked second checkbox to uncheck it at (162, 124) on xpath=//*[@id='checkboxes']/*[@type='checkbox'][2]
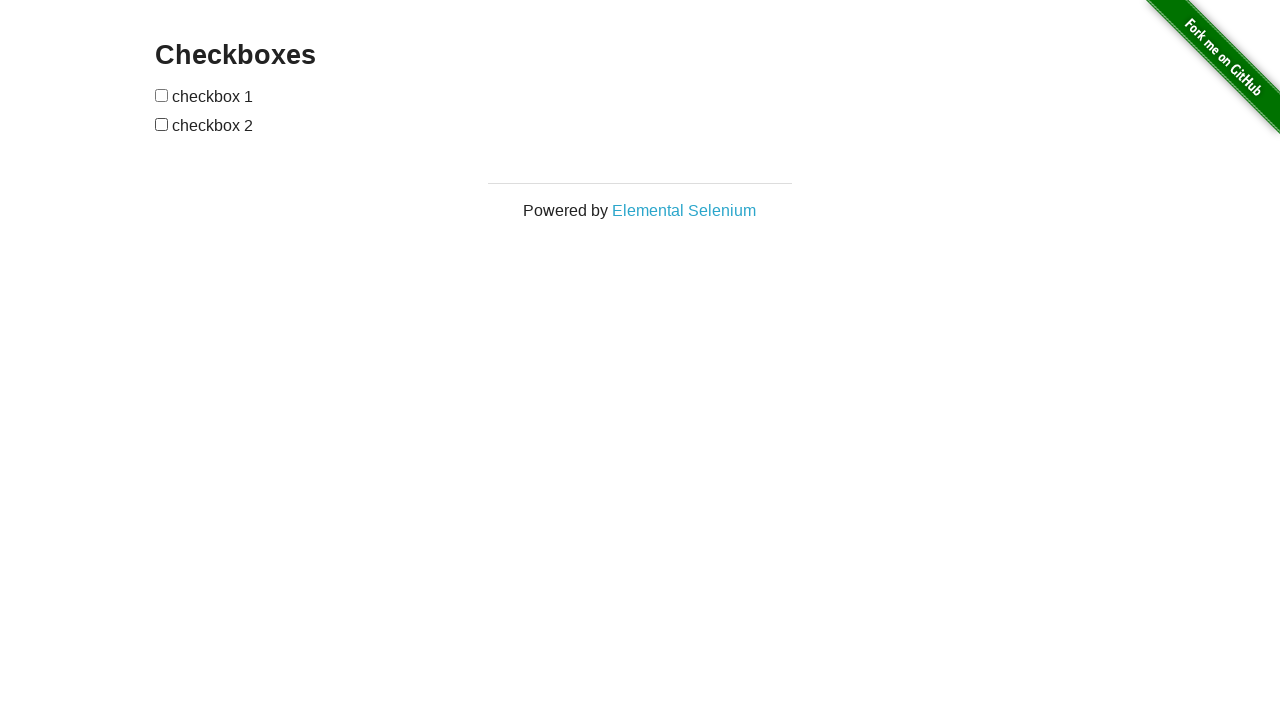

Verified second checkbox is unchecked
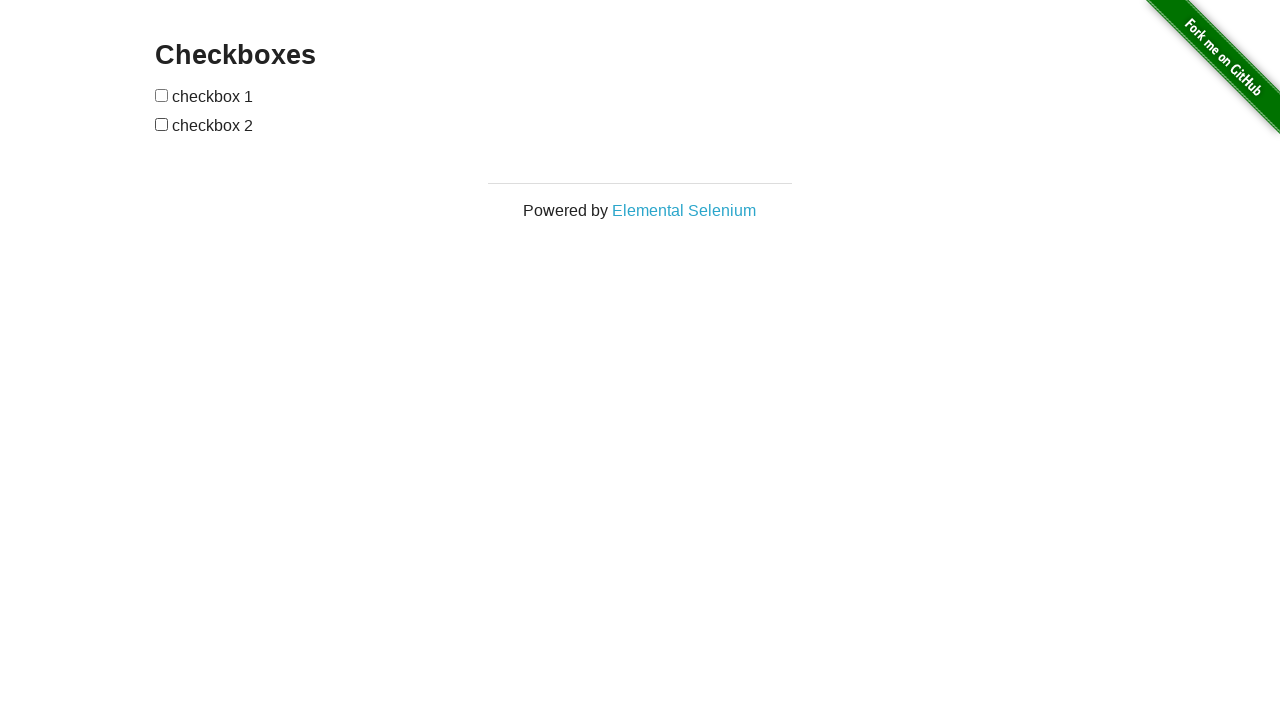

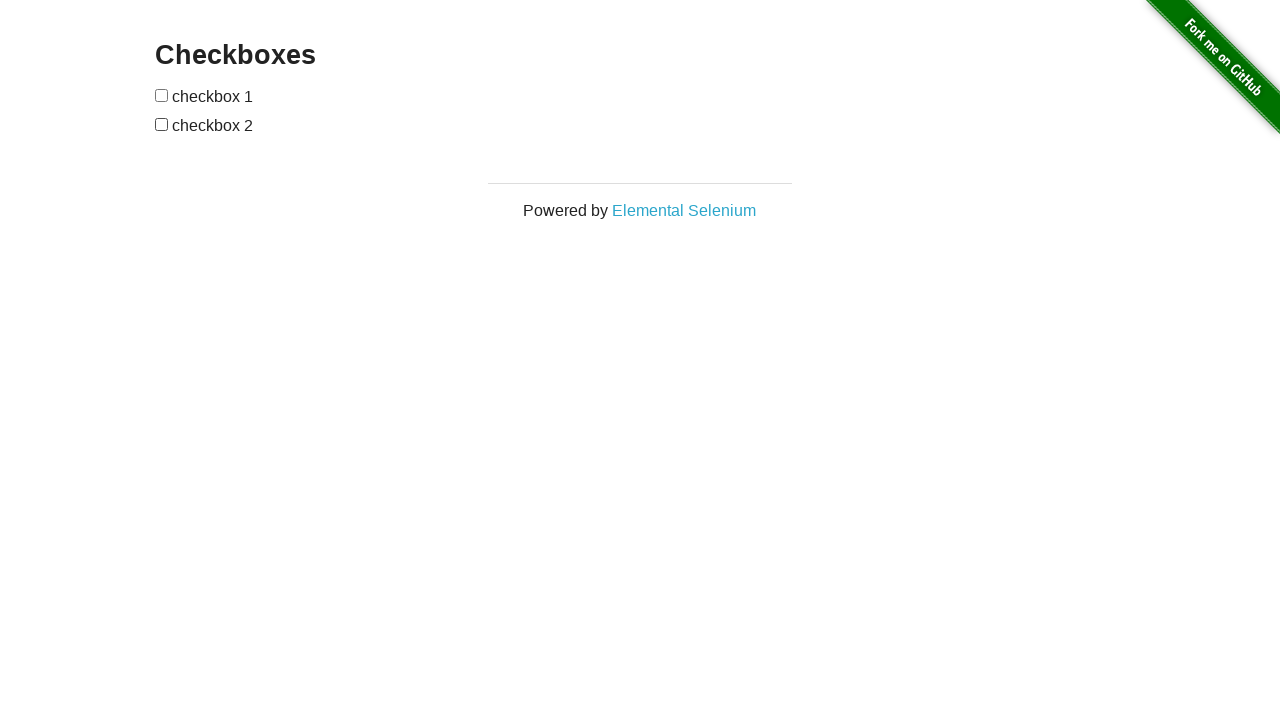